Tests dynamic content loading by clicking a button to get new user data and waiting for the first name to appear

Starting URL: http://syntaxprojects.com/dynamic-data-loading-demo.php

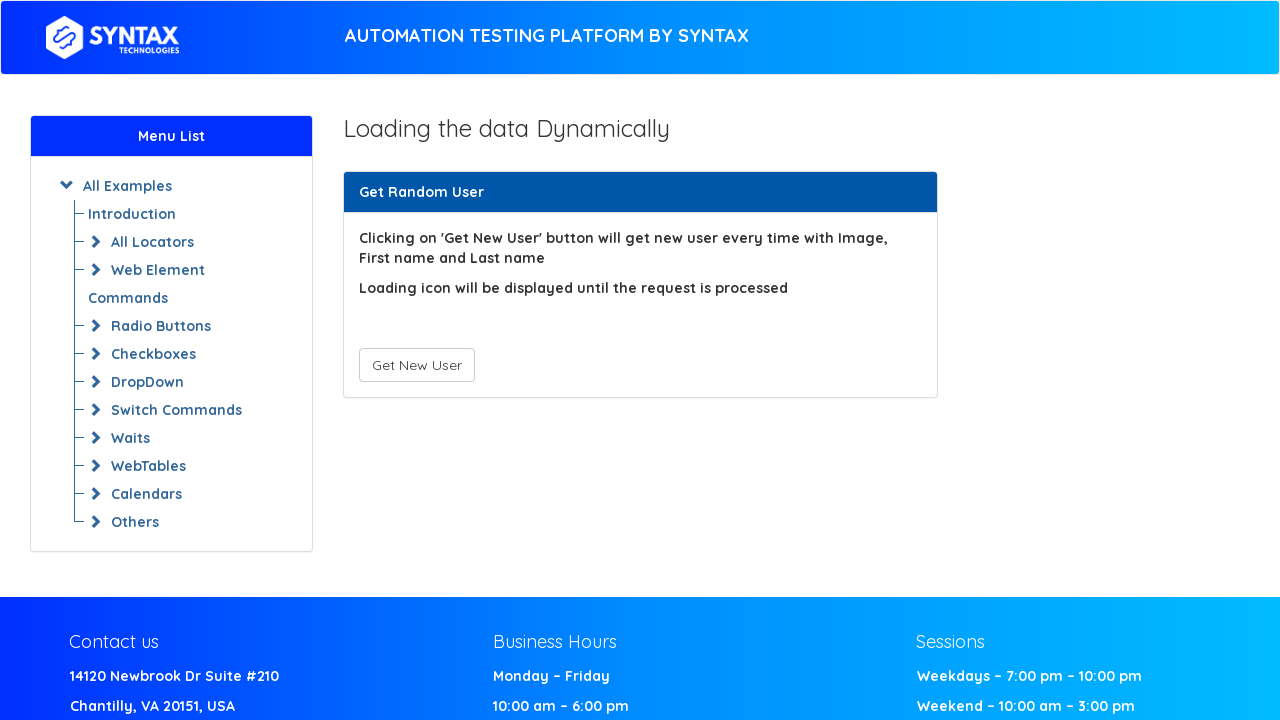

Navigated to dynamic data loading demo page
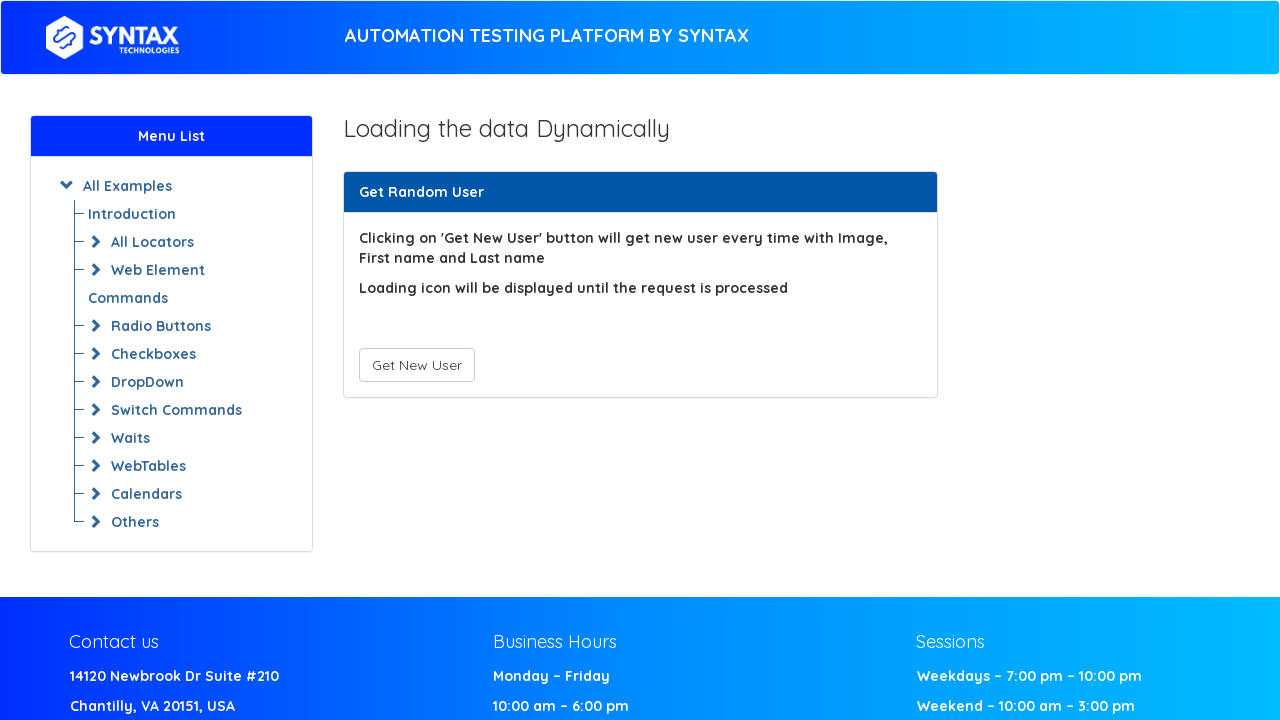

Clicked 'Get New User' button at (416, 365) on #save
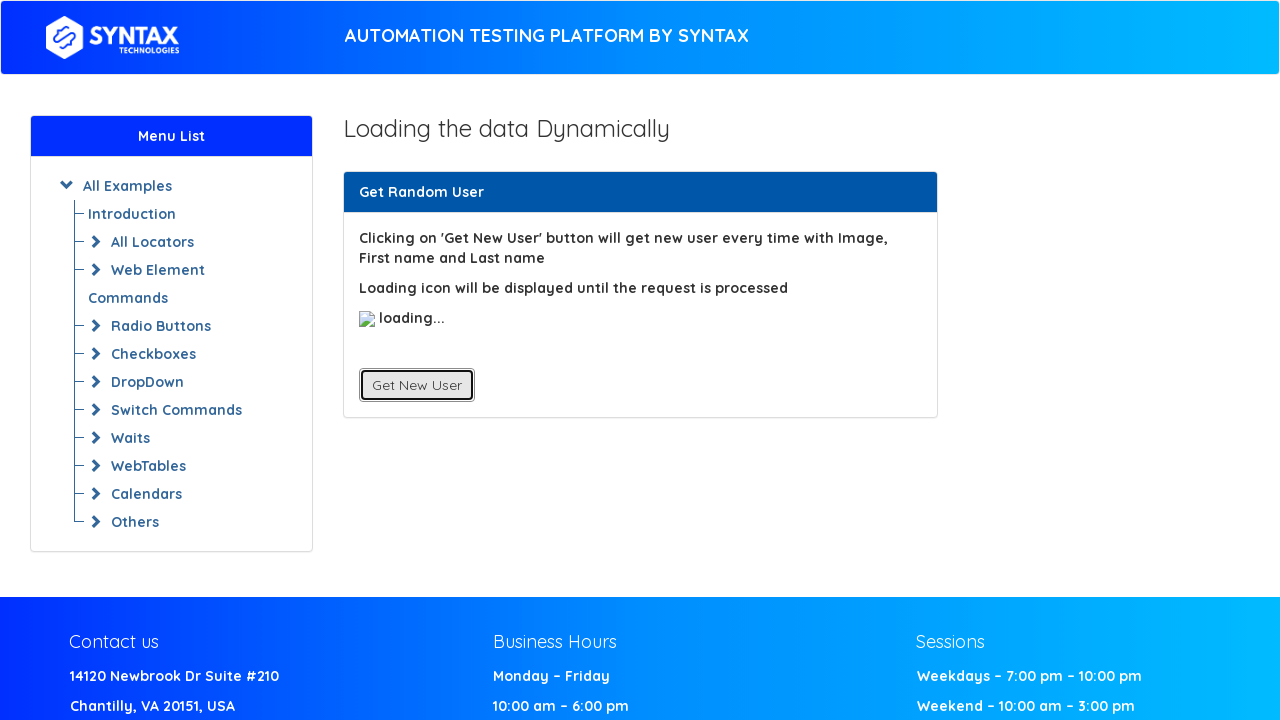

First Name element became visible after dynamic content loading
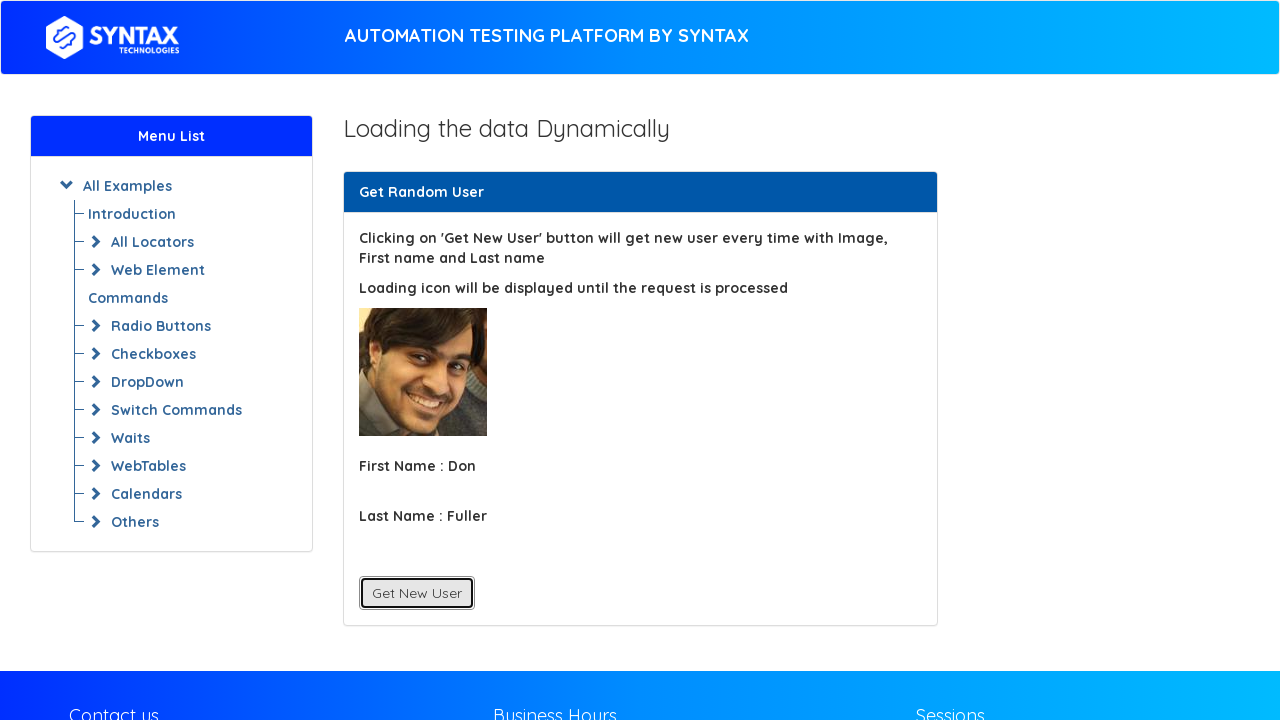

Located first name element
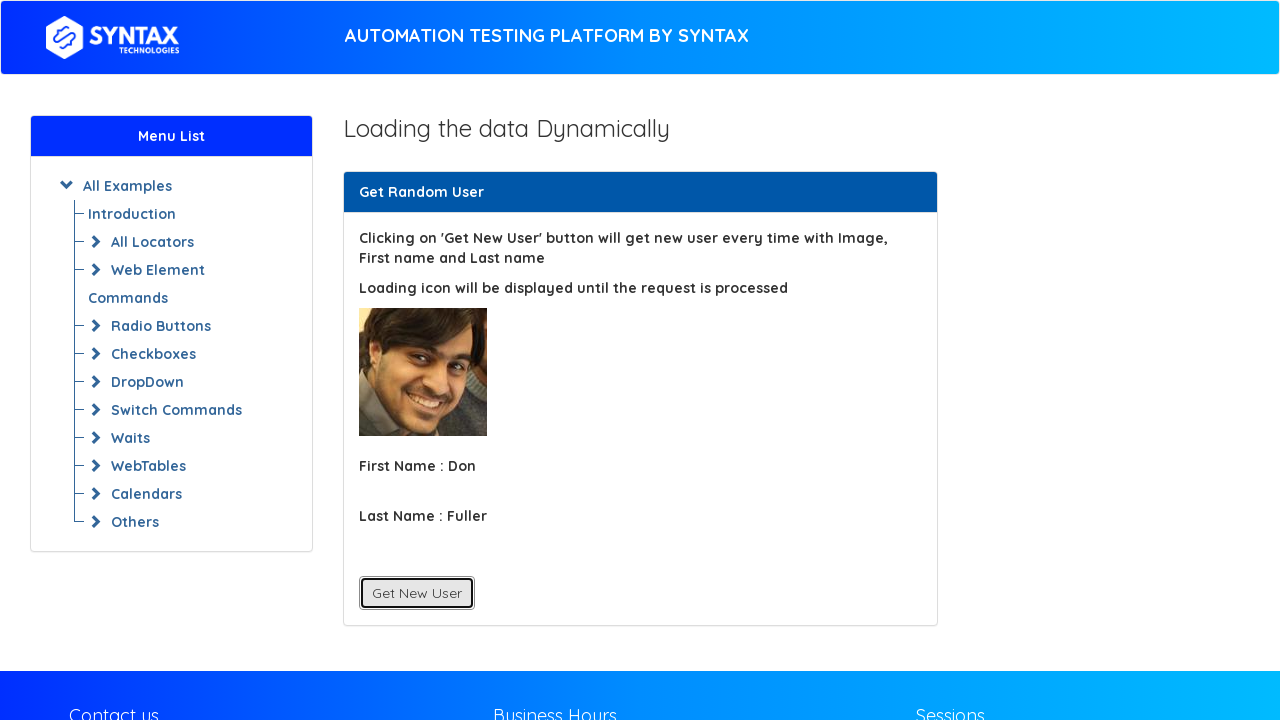

Retrieved first name text: First Name : Don
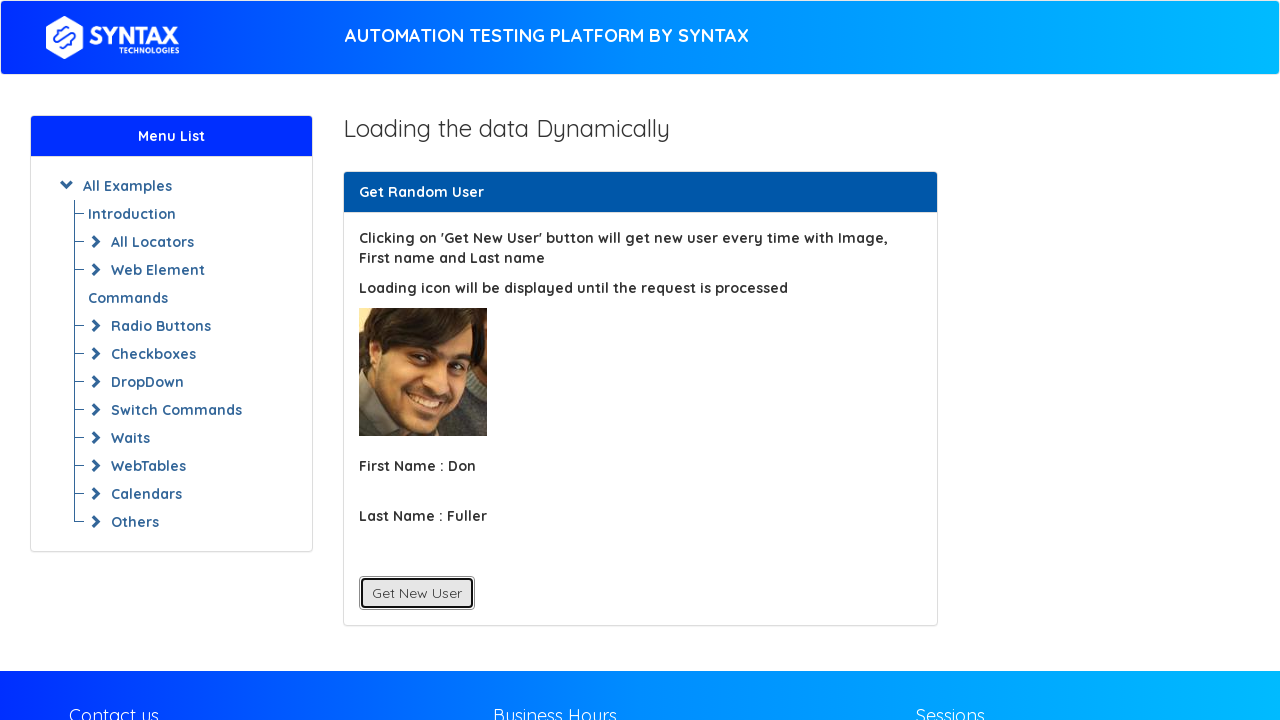

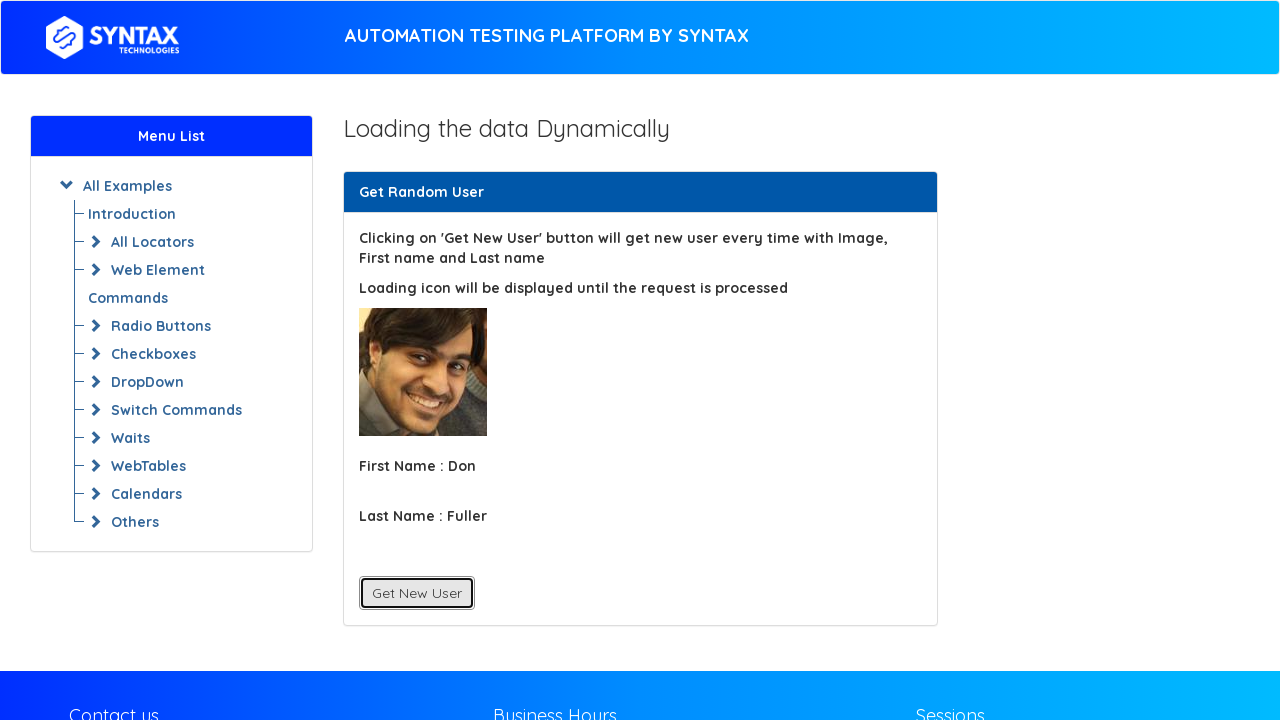